Tests keyboard input functionality by filling a textarea with text and then using various keyboard shortcuts including individual key presses and modifier combinations (Shift, Control with arrow keys).

Starting URL: https://bootswatch.com/default/

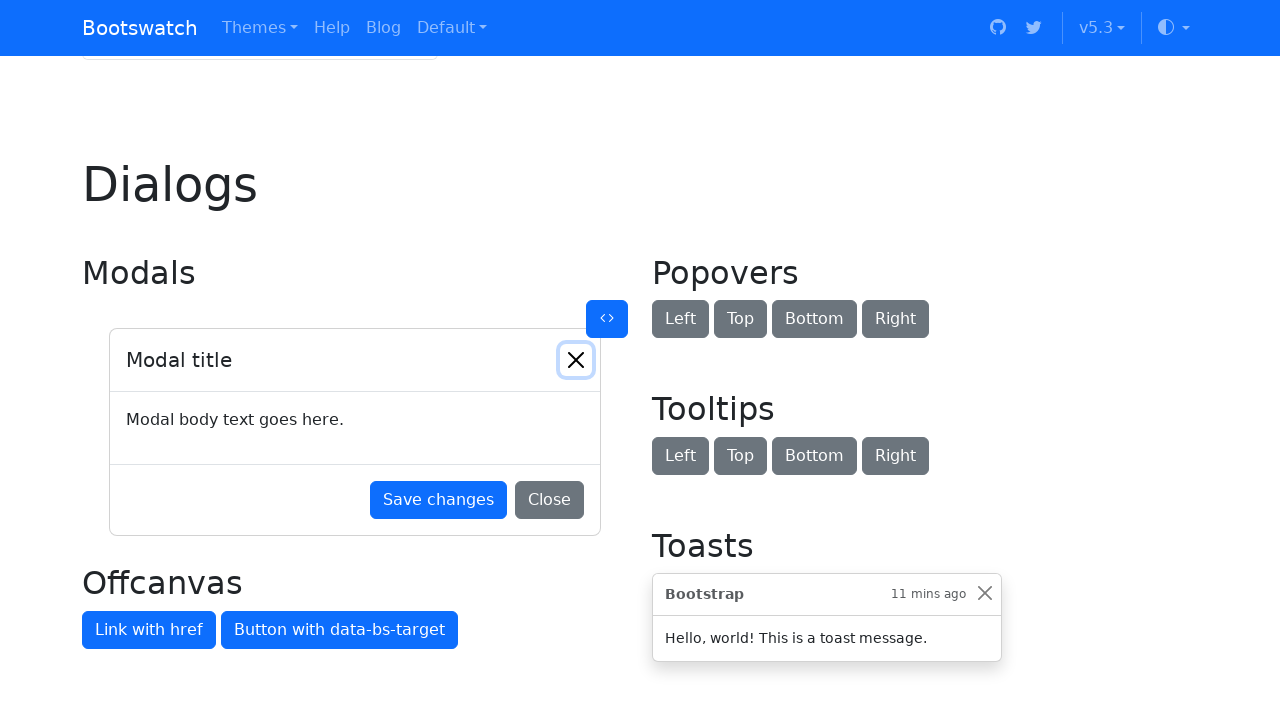

Filled textarea with initial text 'word' on internal:label="Example textarea"i
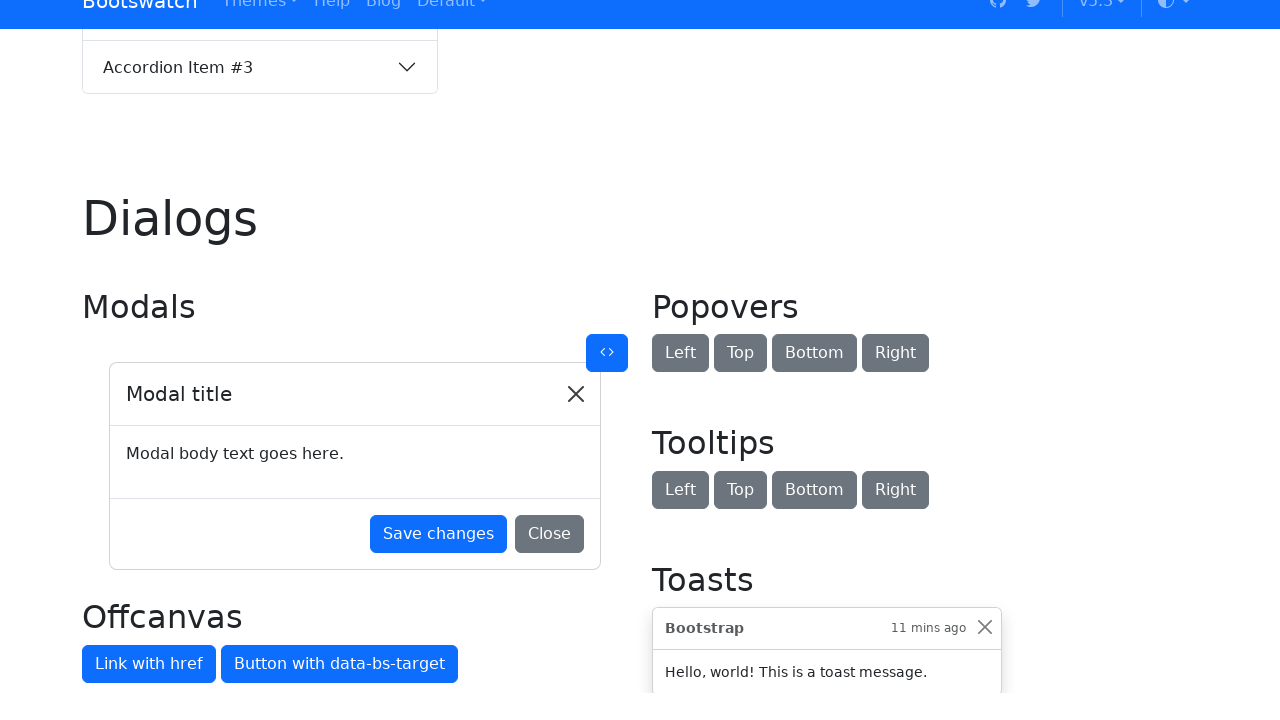

Pressed KeyW to add character on internal:label="Example textarea"i
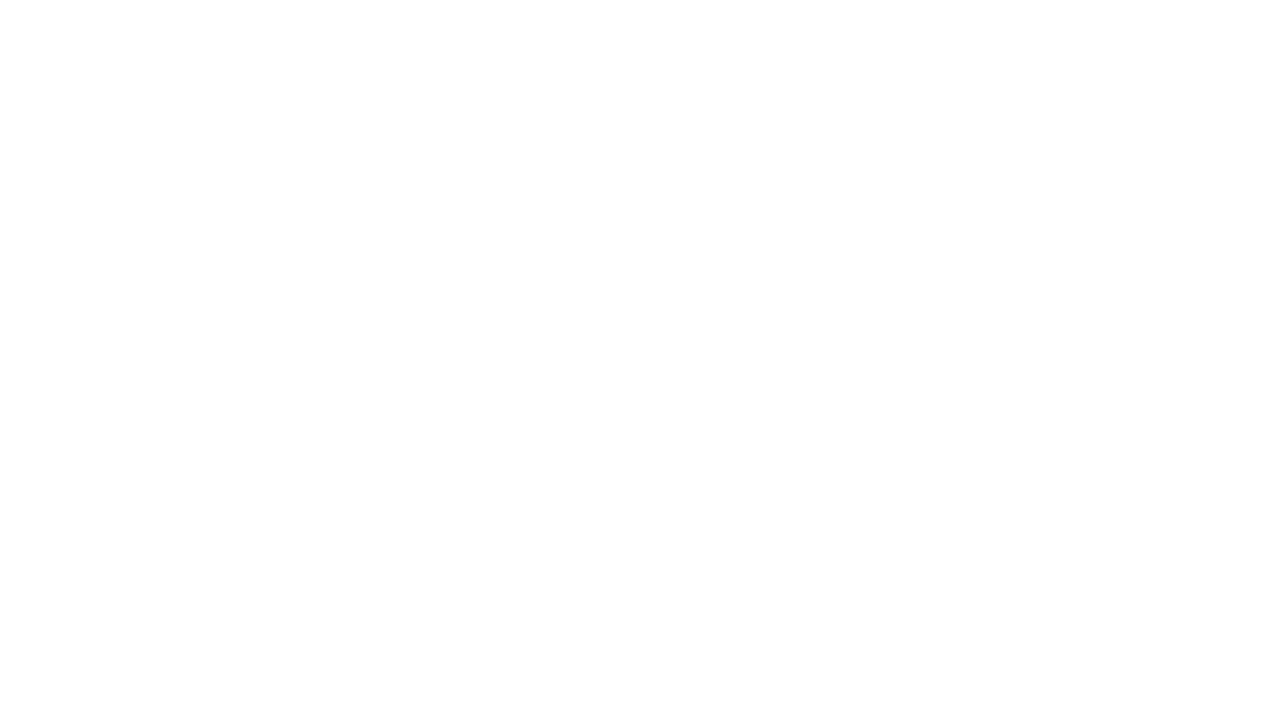

Pressed KeyO to add character on internal:label="Example textarea"i
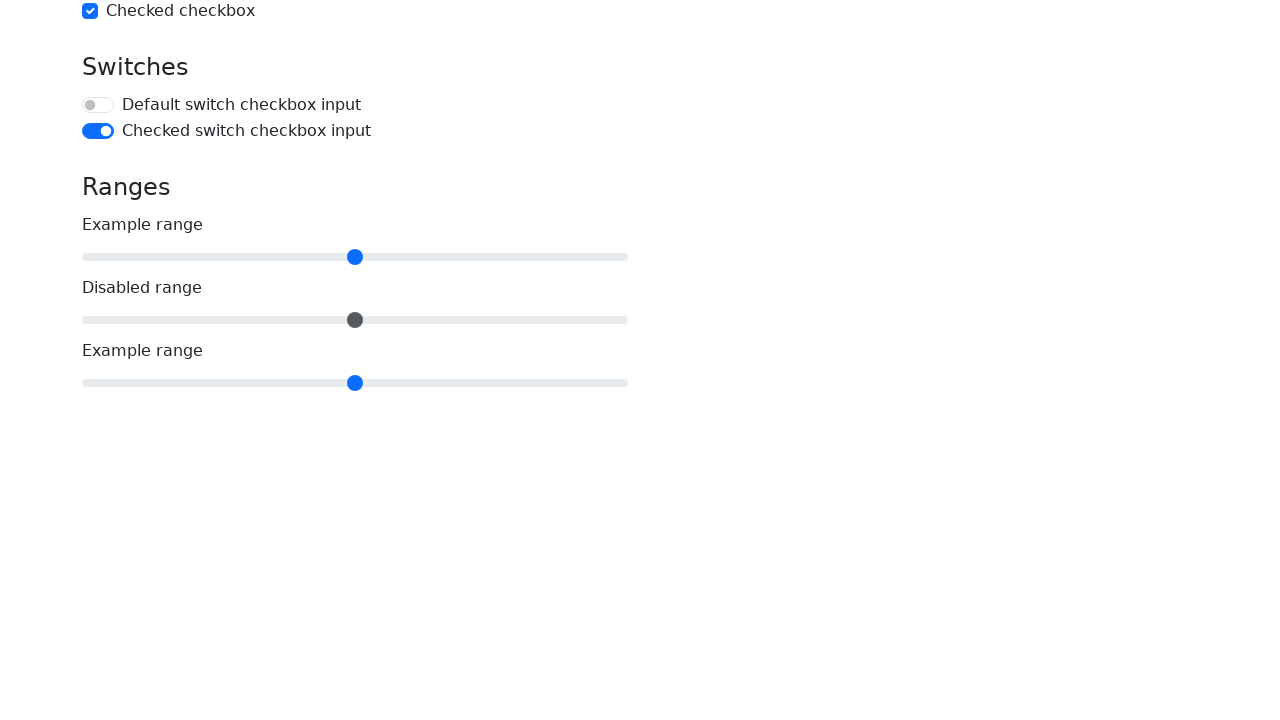

Pressed KeyR to add character on internal:label="Example textarea"i
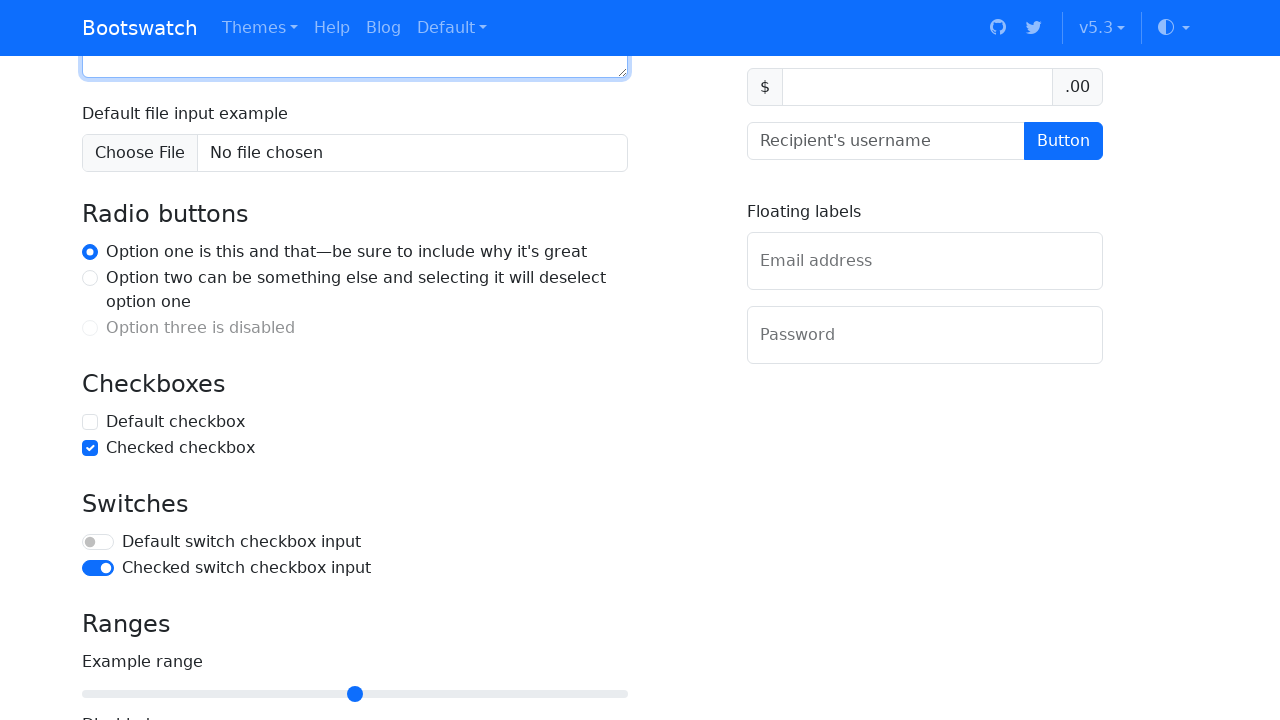

Pressed Shift+KeyD to add uppercase character on internal:label="Example textarea"i
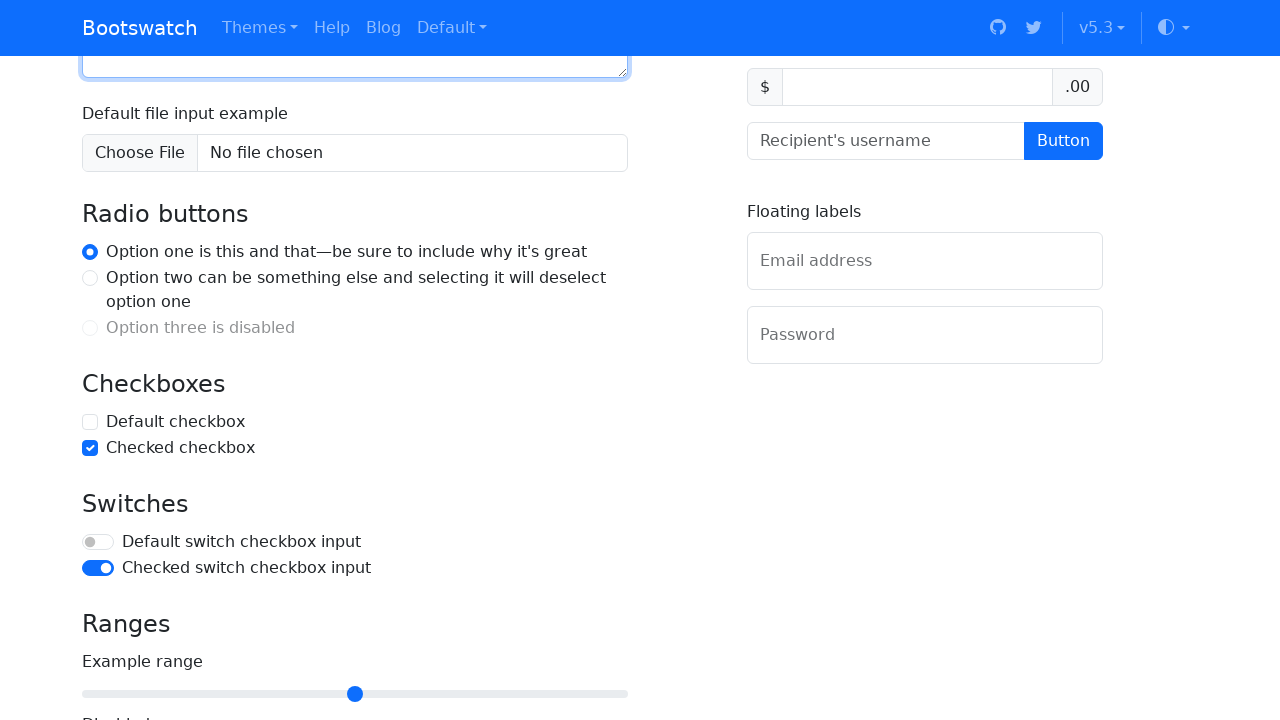

Pressed Control+ArrowLeft to move cursor one word left on internal:label="Example textarea"i
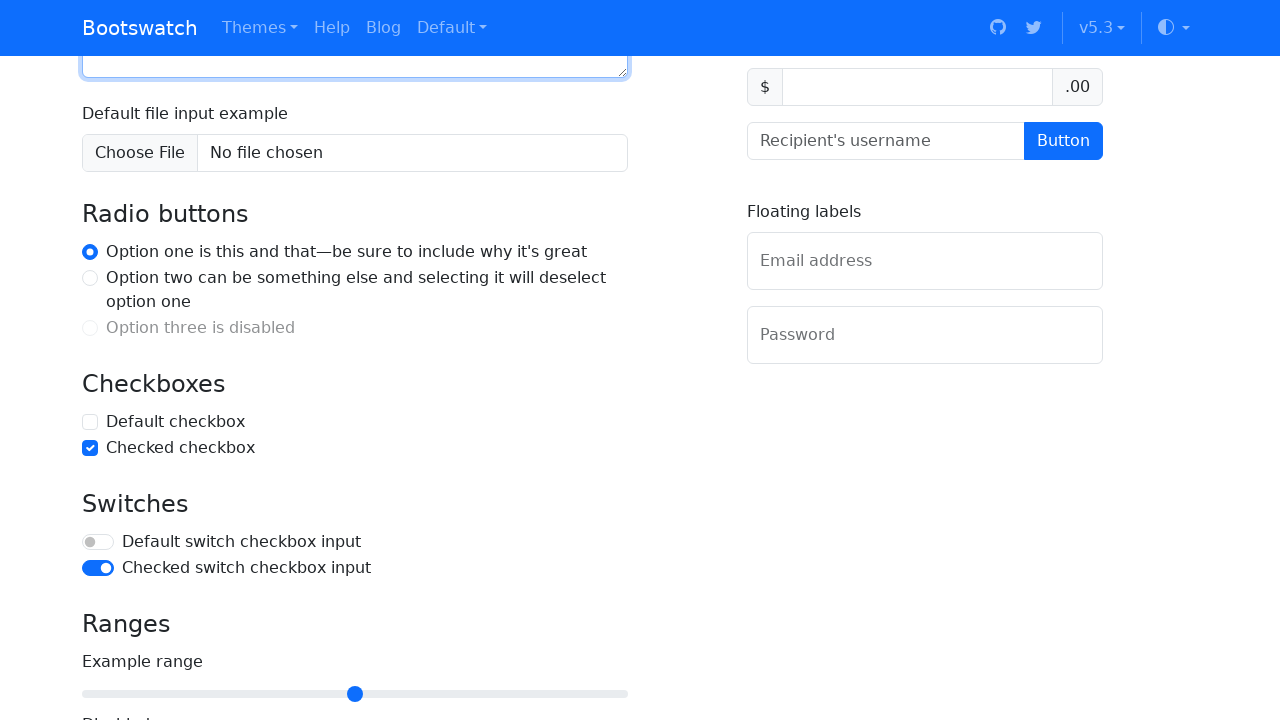

Pressed Control+ArrowRight to move cursor one word right on internal:label="Example textarea"i
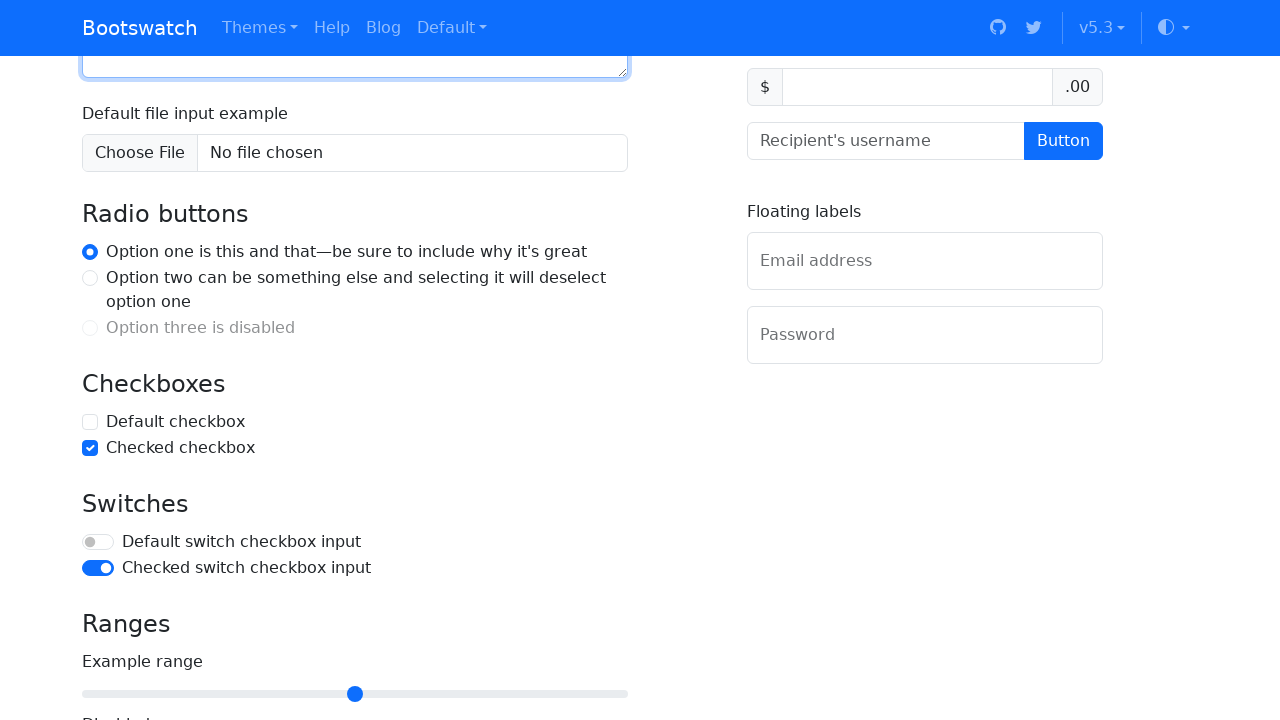

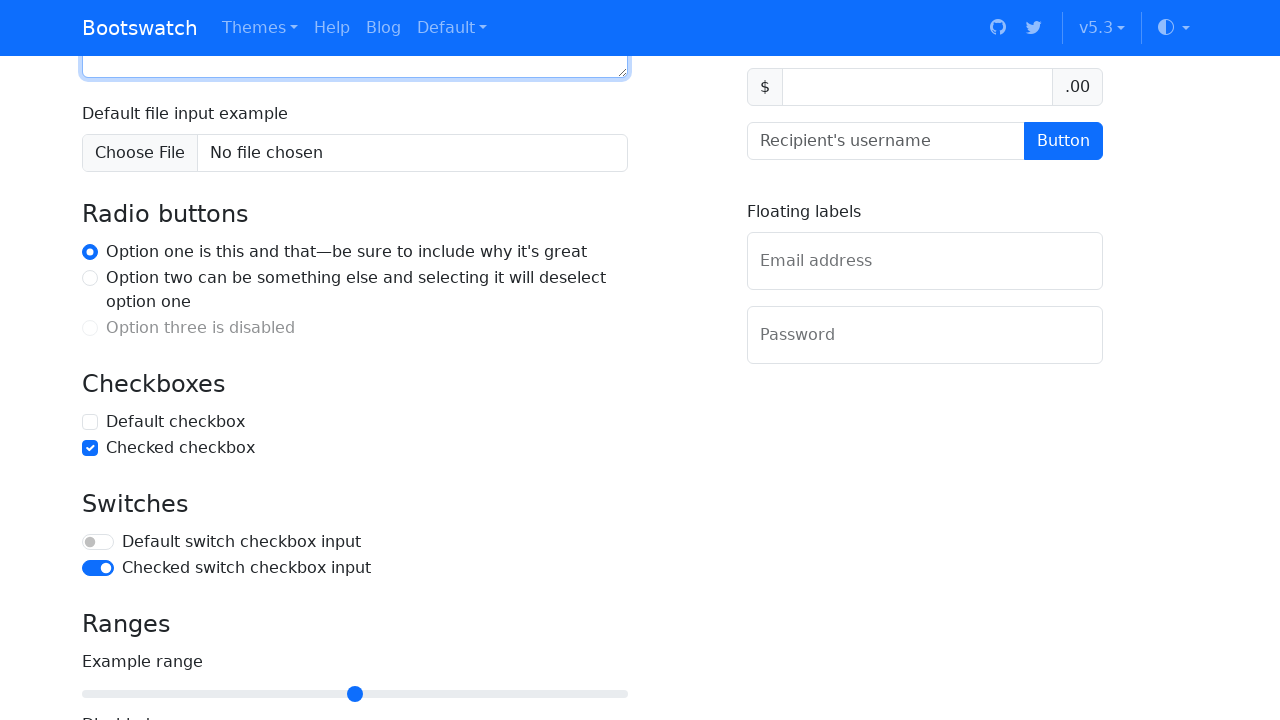